Tests shifting content functionality by navigating to menu elements, checking hover color change on home button, and verifying image position changes when clicking a pixel shift link

Starting URL: http://the-internet.herokuapp.com

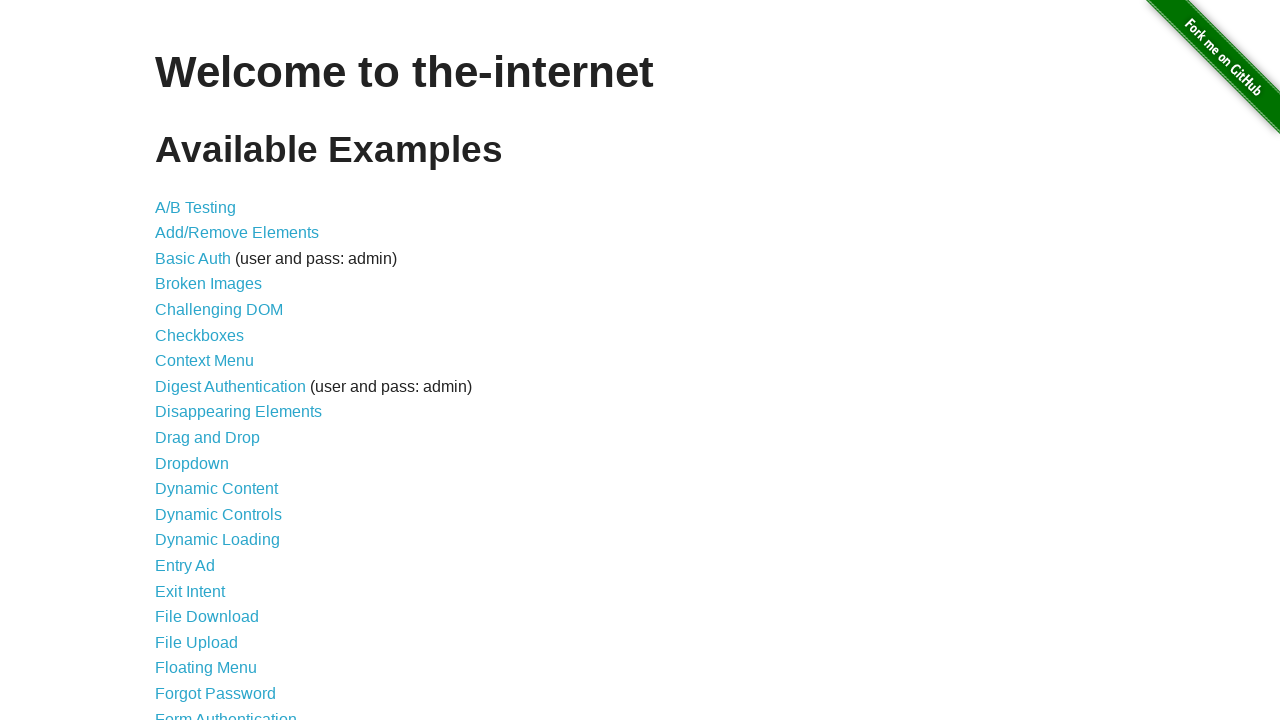

Clicked on Shifting Content link at (212, 523) on a[href='/shifting_content']
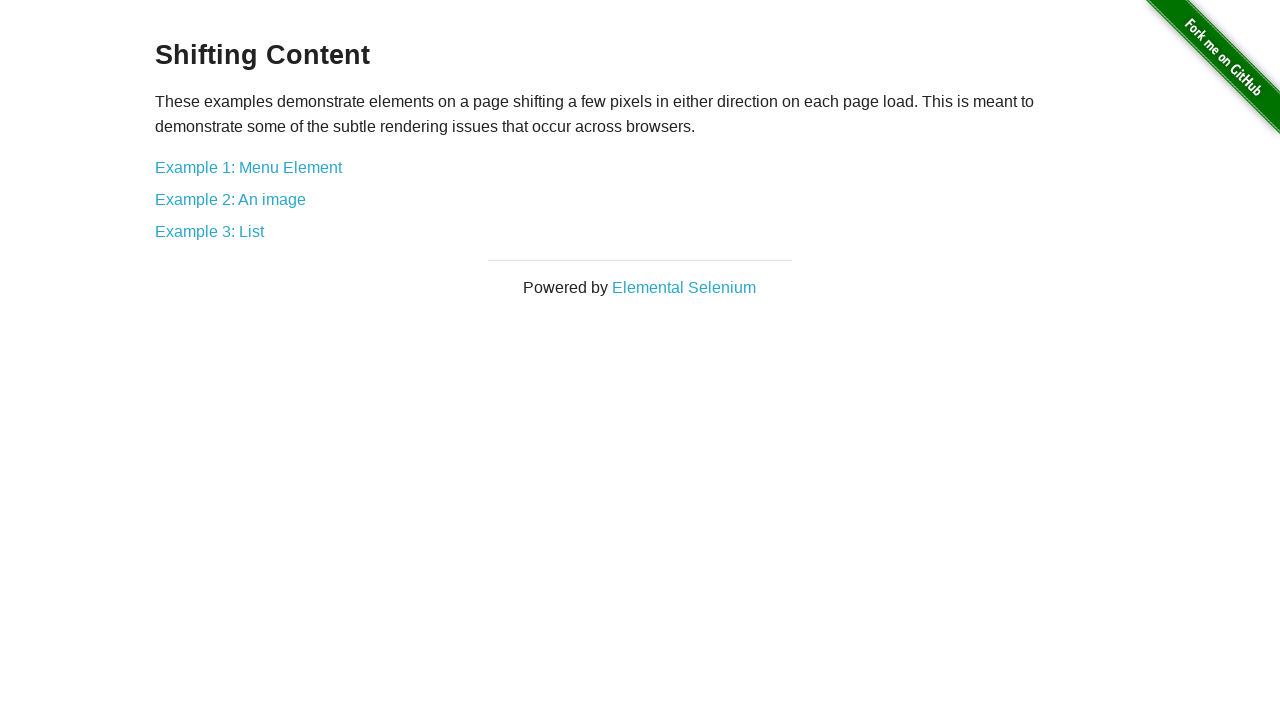

Shifting Content page loaded with Menu Element link visible
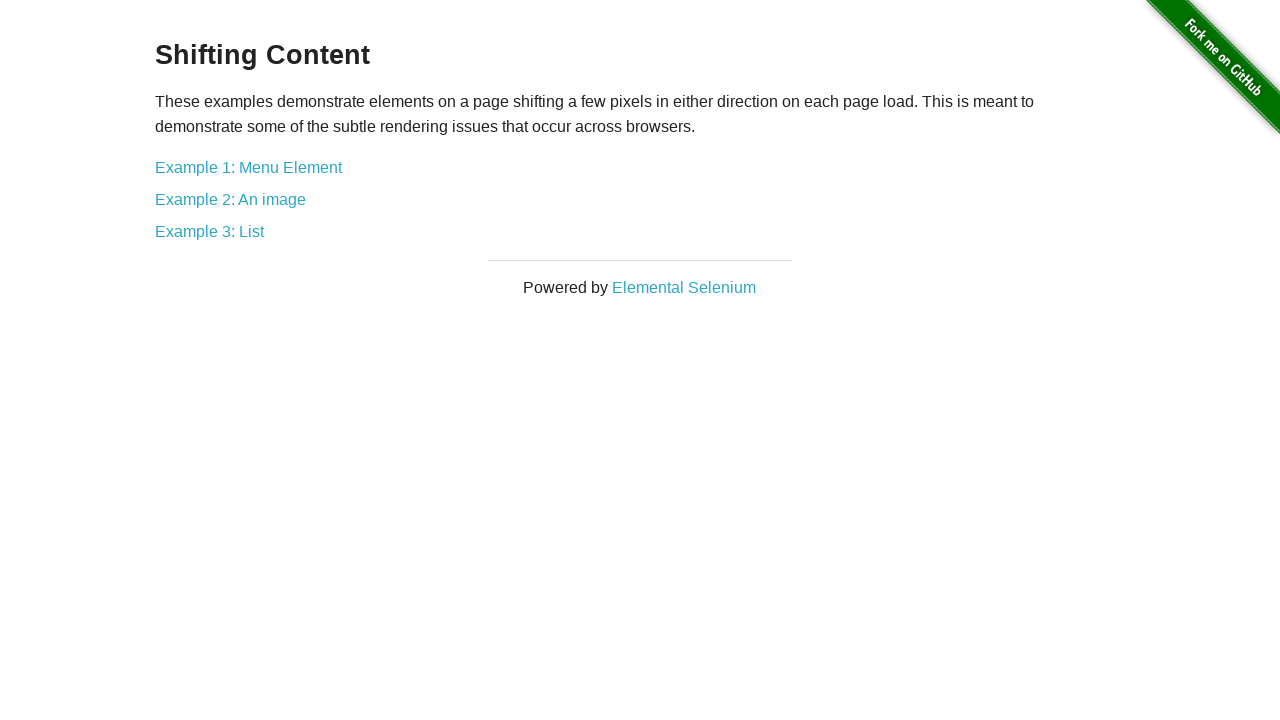

Clicked on Menu Element link at (248, 167) on a[href='/shifting_content/menu']
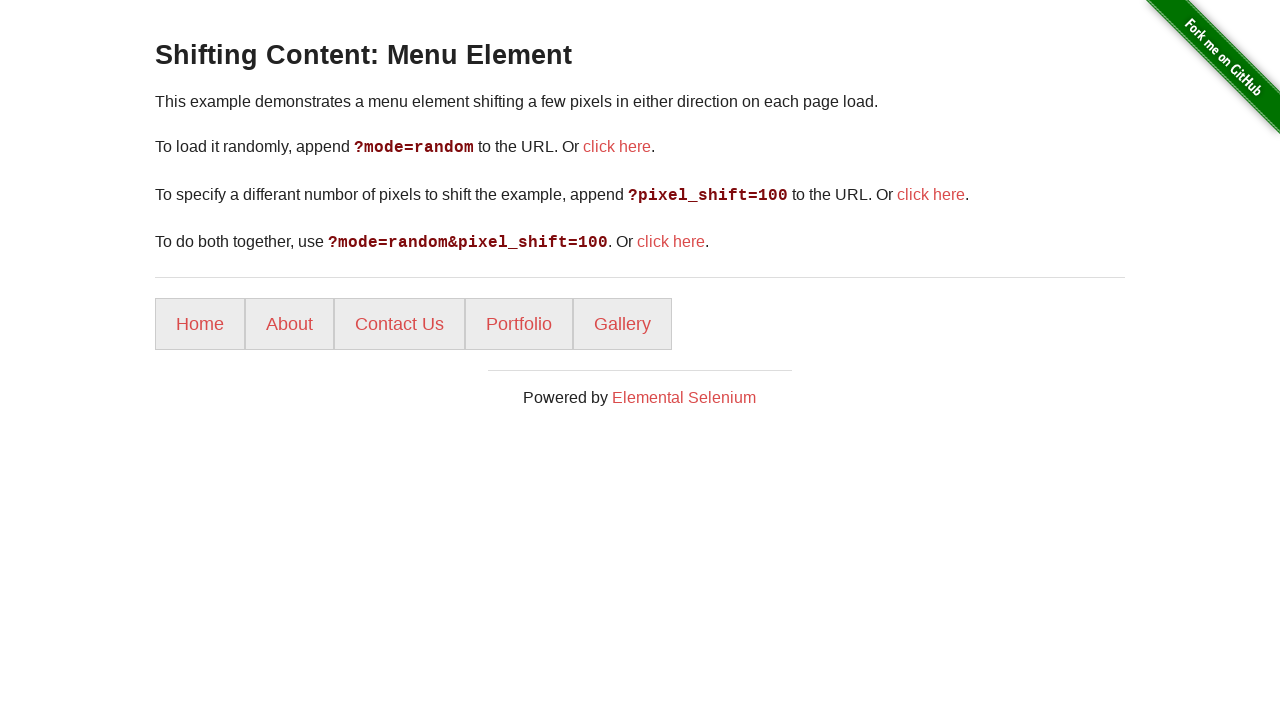

Menu page loaded with home link visible
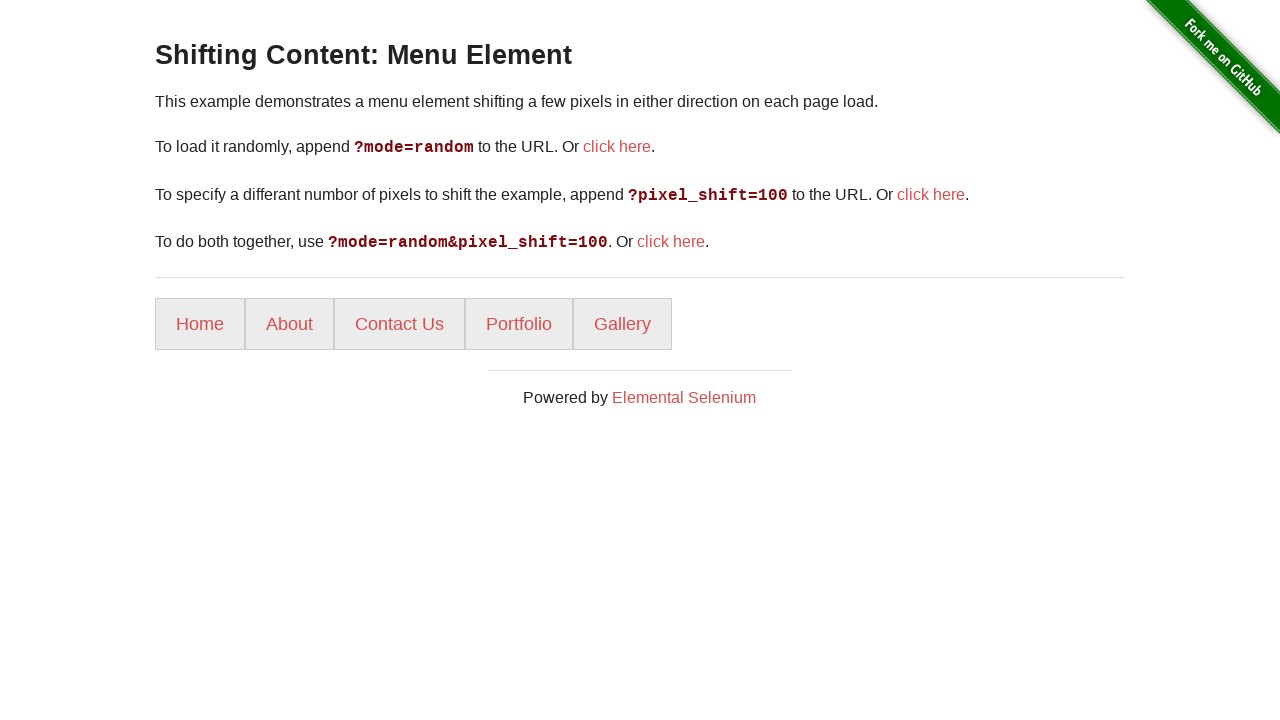

Hovered over home link to check hover color change at (200, 324) on a[href='/']
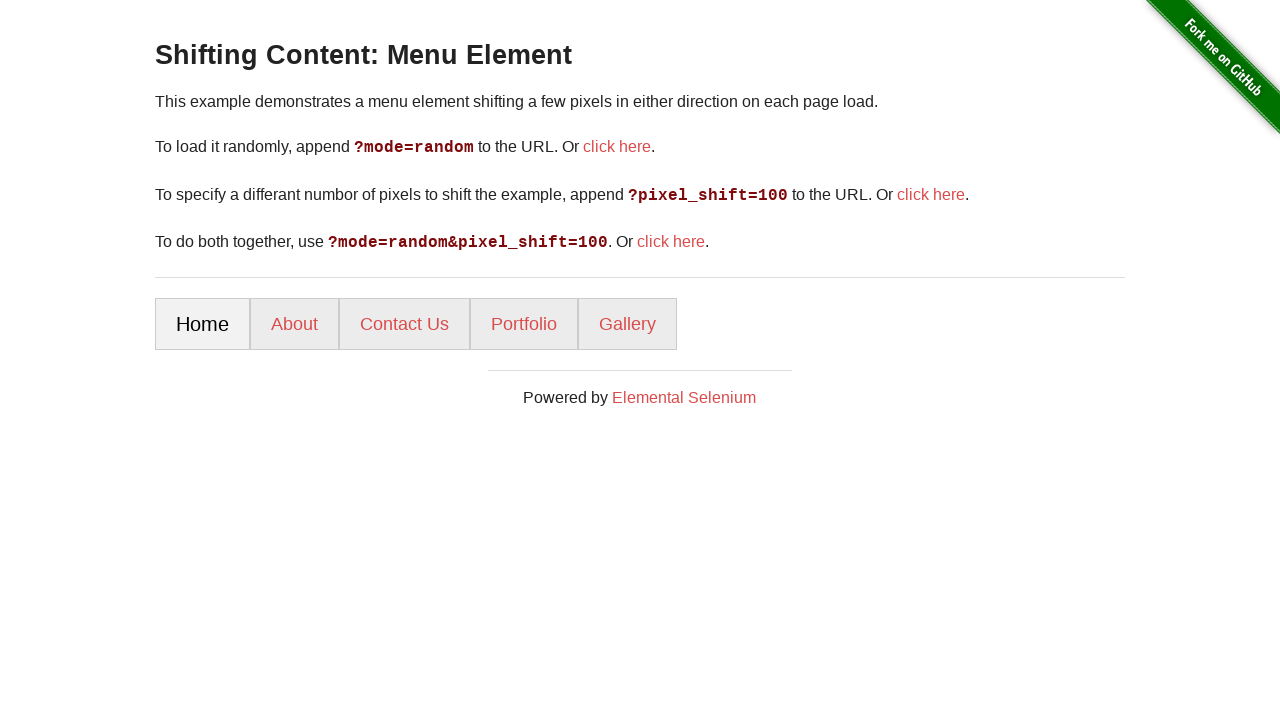

Navigated to shifting content image page
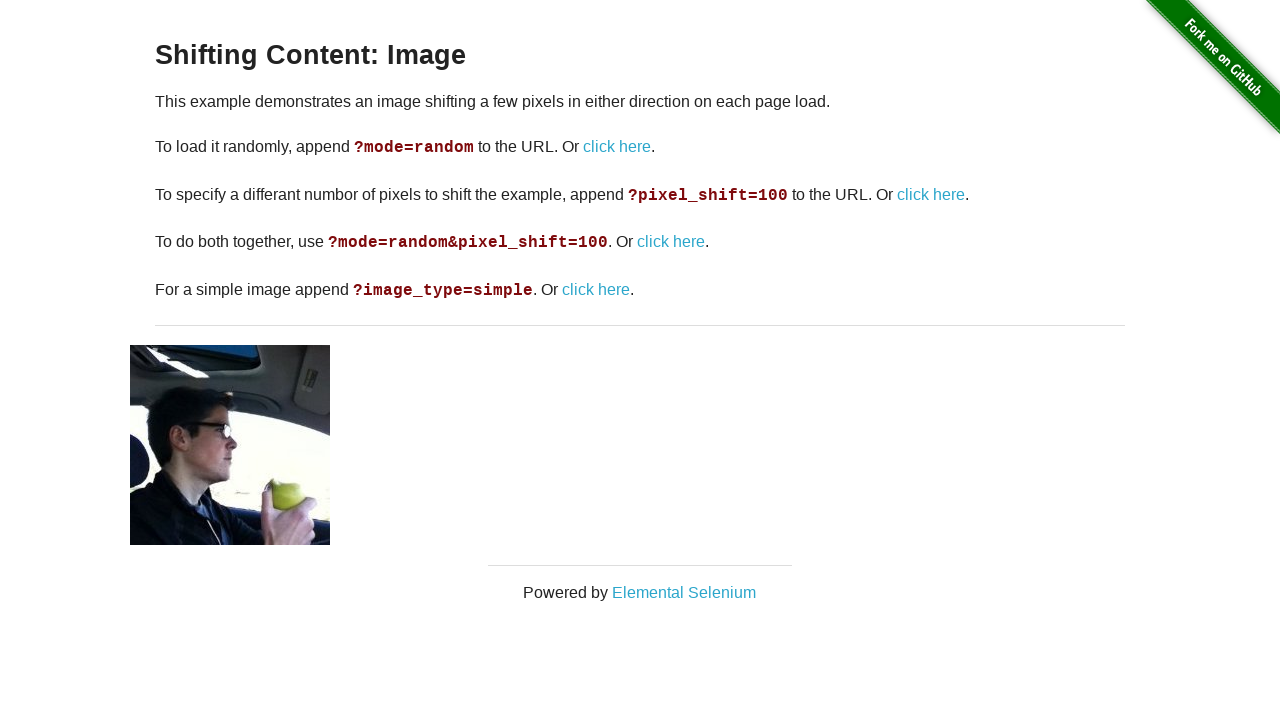

Image page loaded with avatar image visible
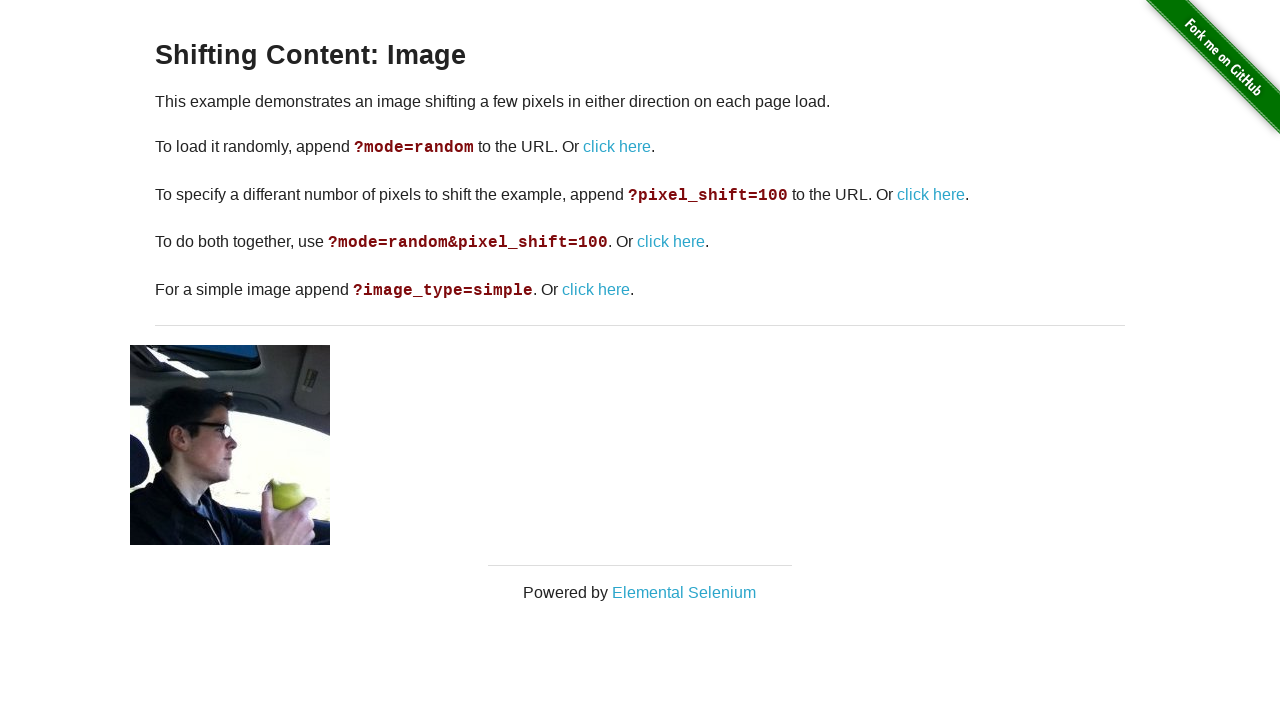

Clicked on pixel shift link at (931, 194) on a[href='/shifting_content/image?pixel_shift=100']
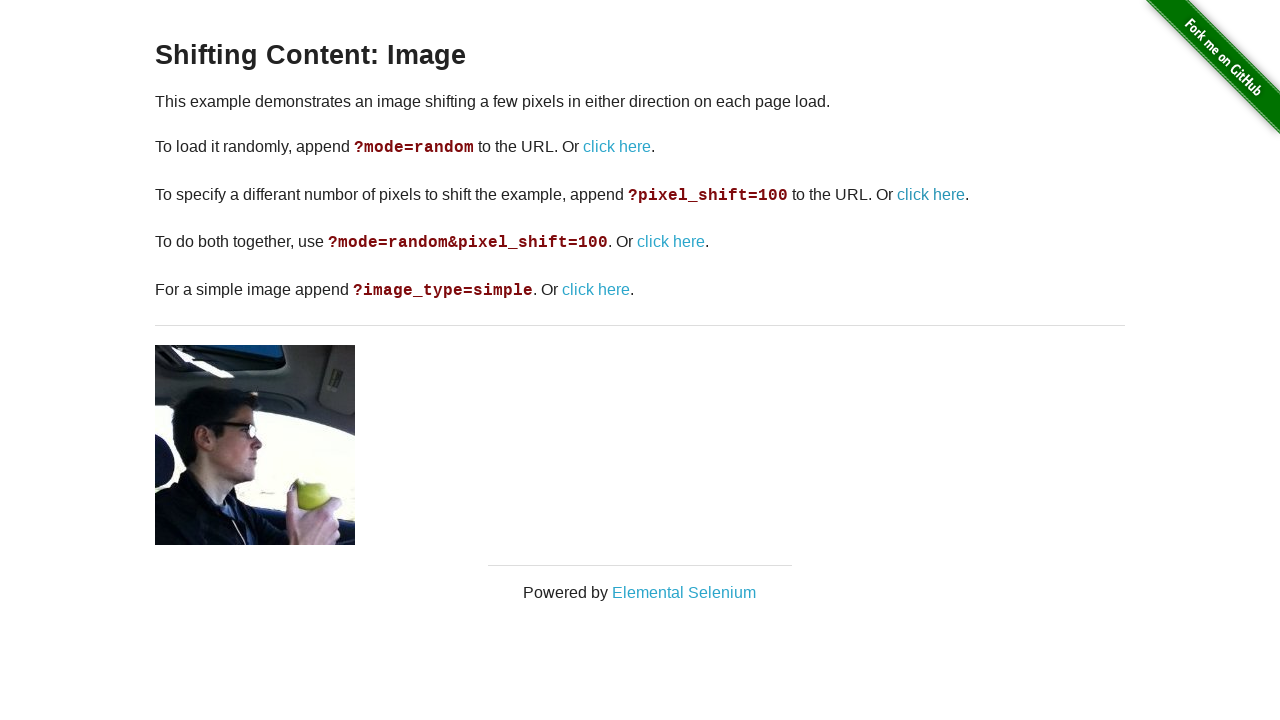

Image position changed after pixel shift applied
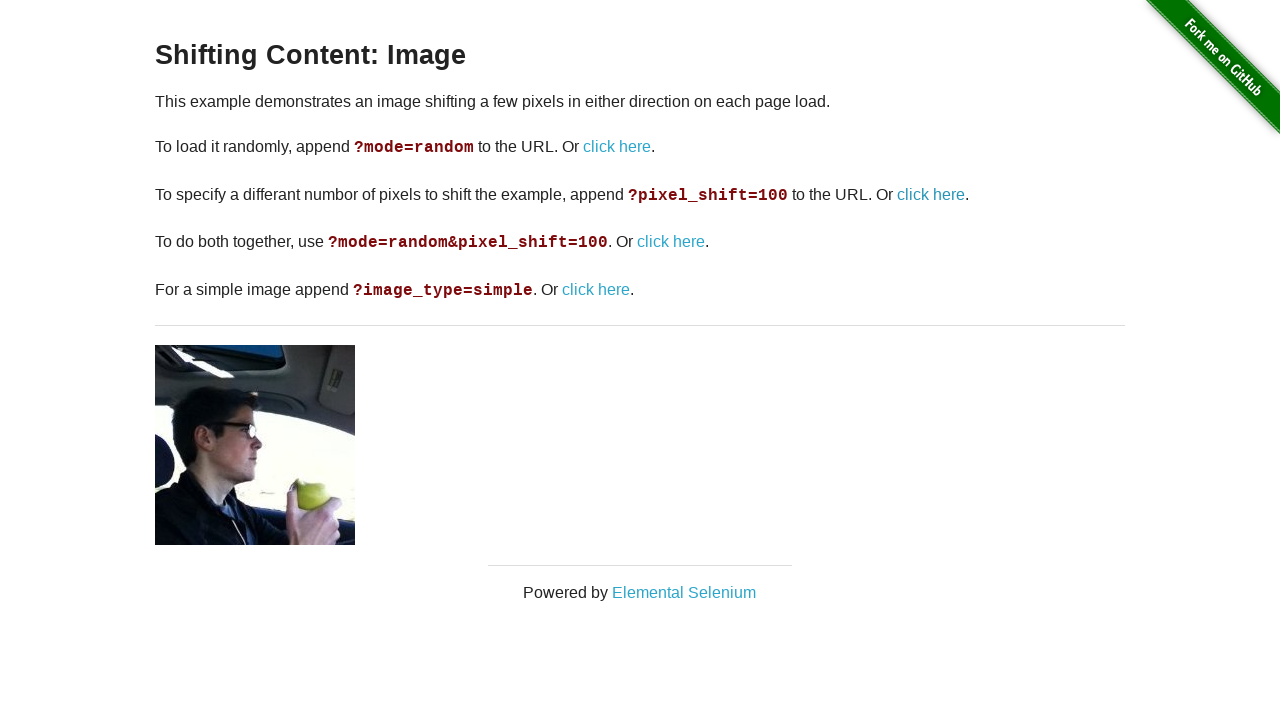

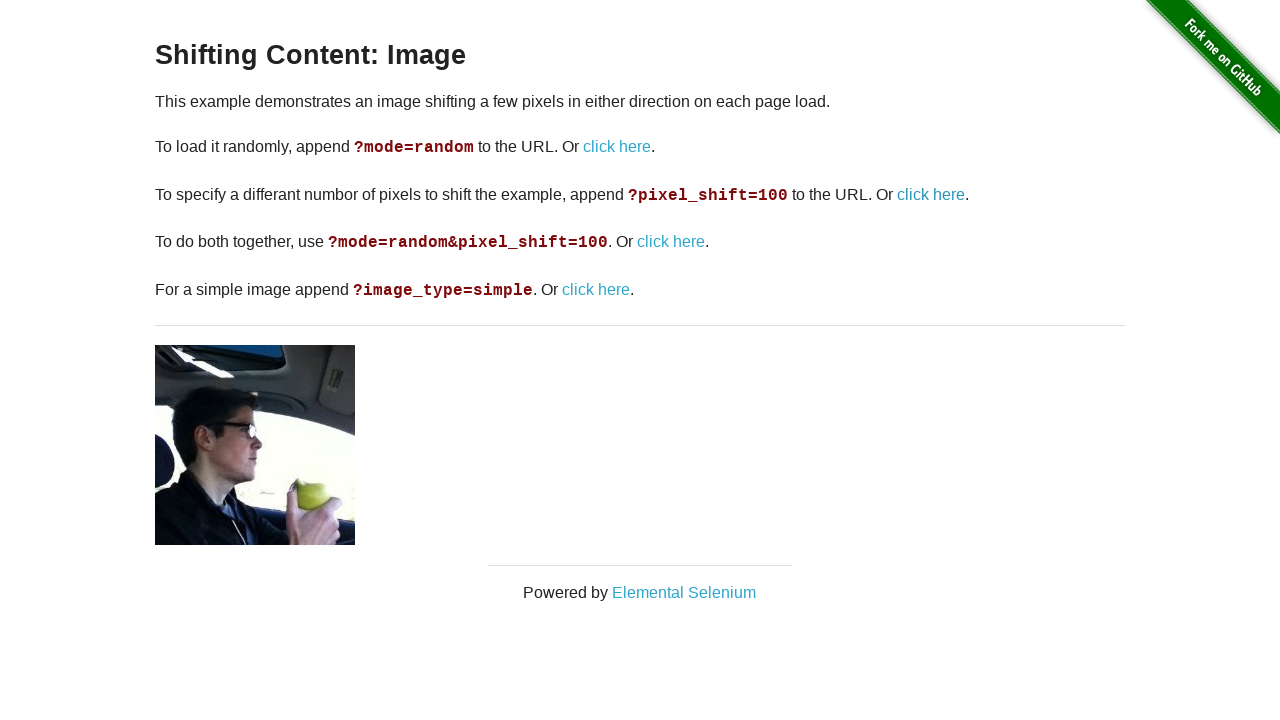